Tests registration form by filling required fields (first name, last name, email) and submitting the form to verify successful registration

Starting URL: http://suninjuly.github.io/registration1.html

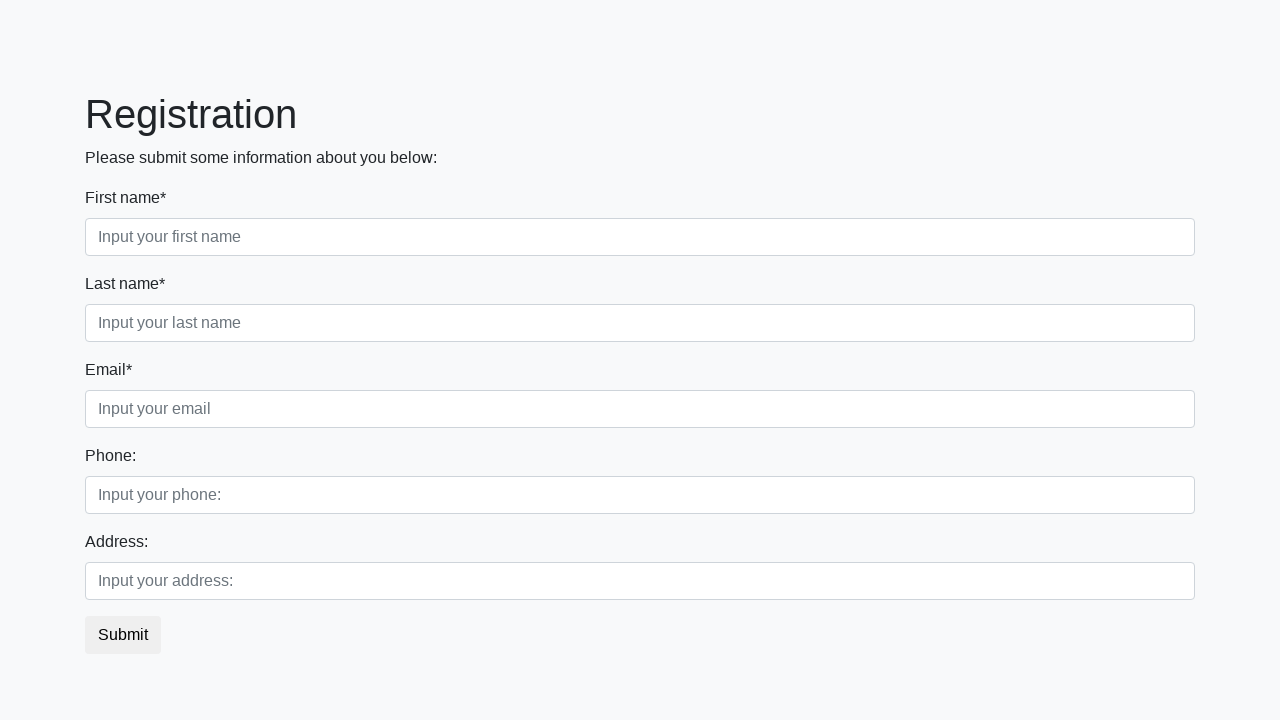

Filled first name field with 'John' on //label[contains(text(), "First name")]/following-sibling::input
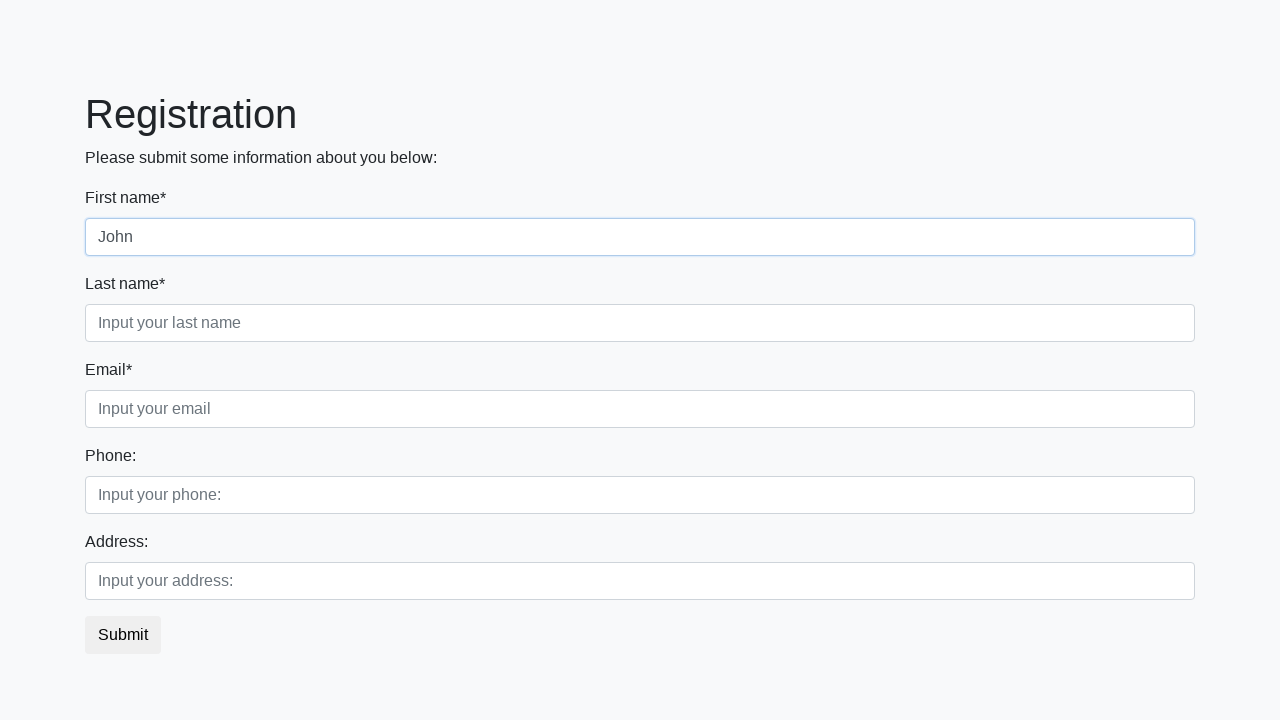

Filled last name field with 'Smith' on //label[contains(text(), "Last name")]/following-sibling::input
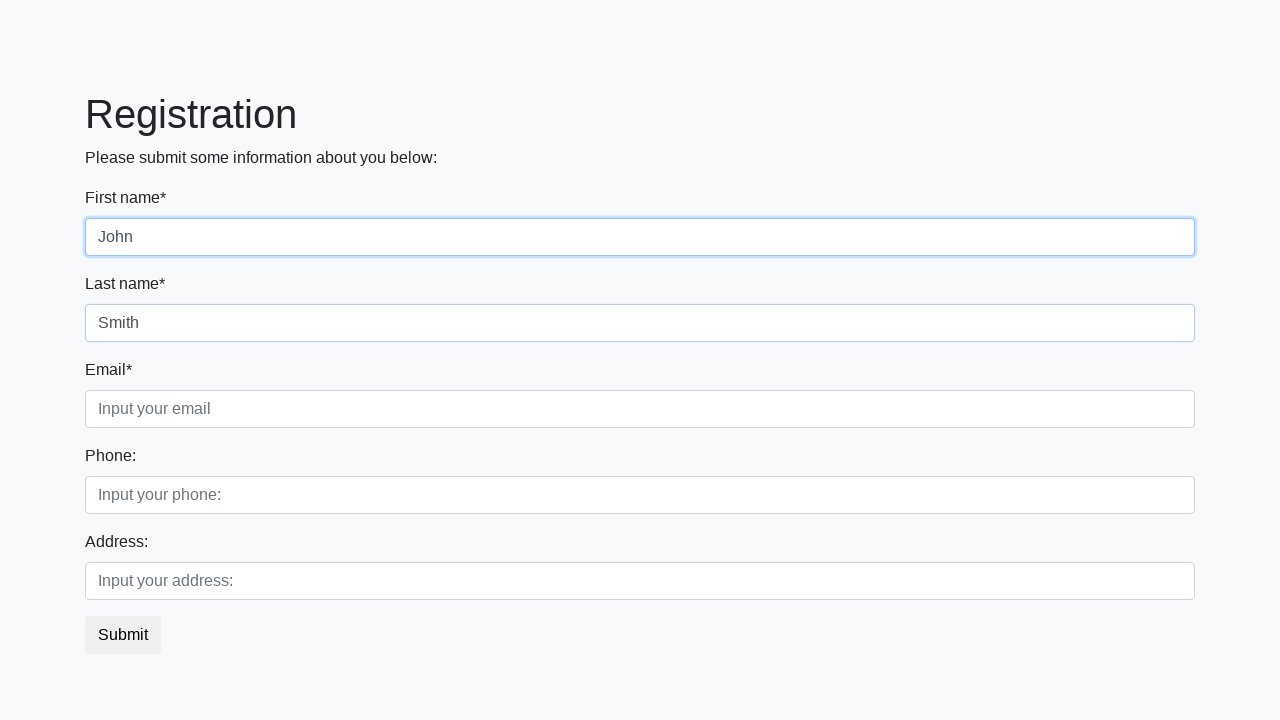

Filled email field with 'john.smith@example.com' on //label[contains(text(), "Email")]/following-sibling::input
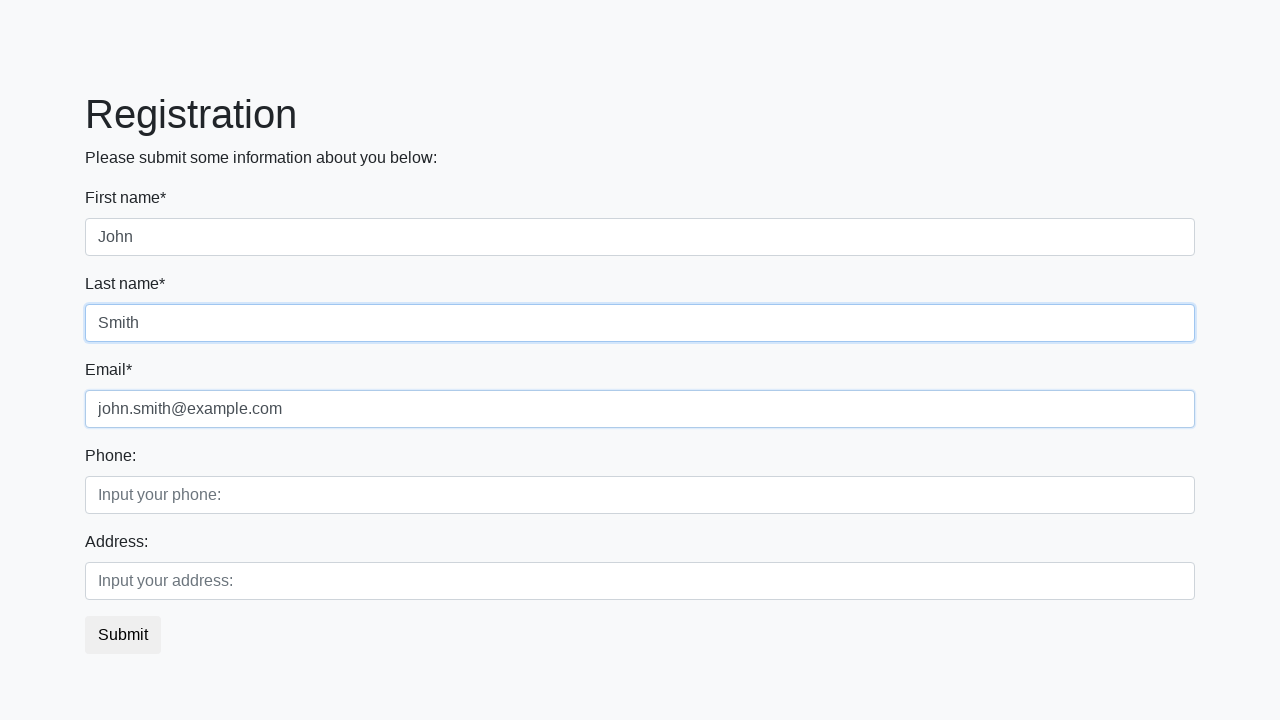

Clicked submit button to register at (123, 635) on button.btn
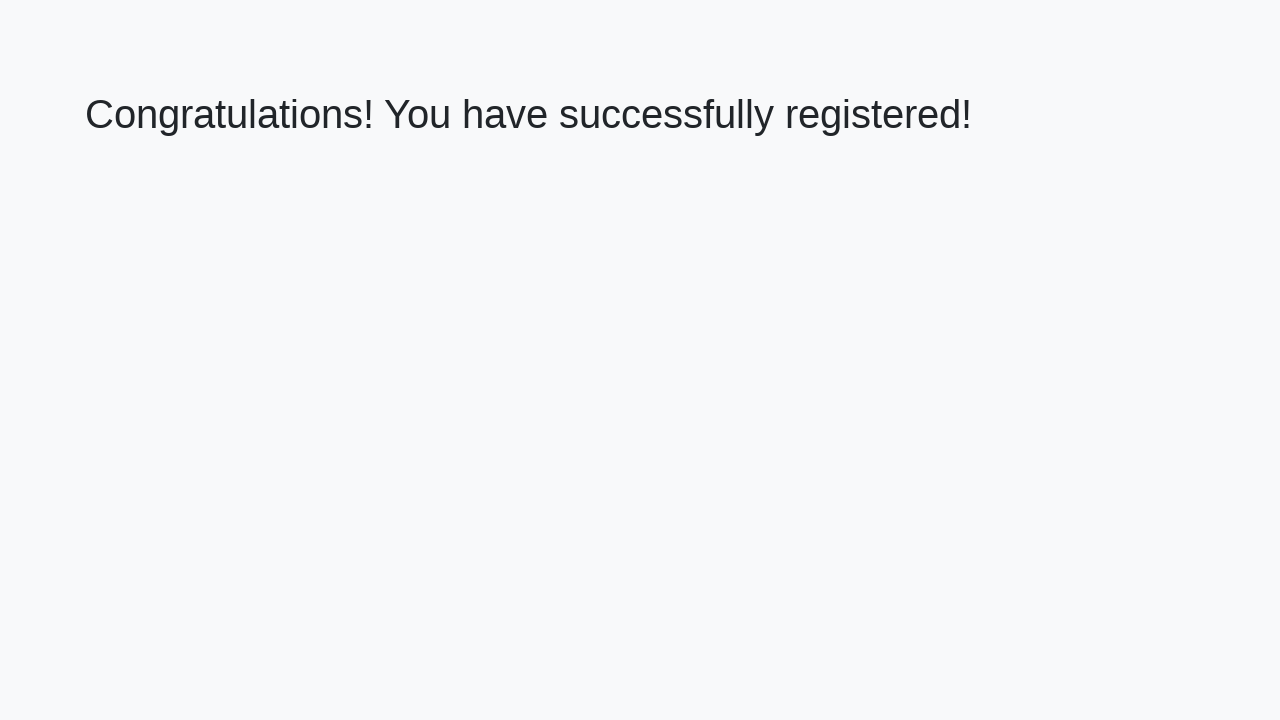

Success message appeared
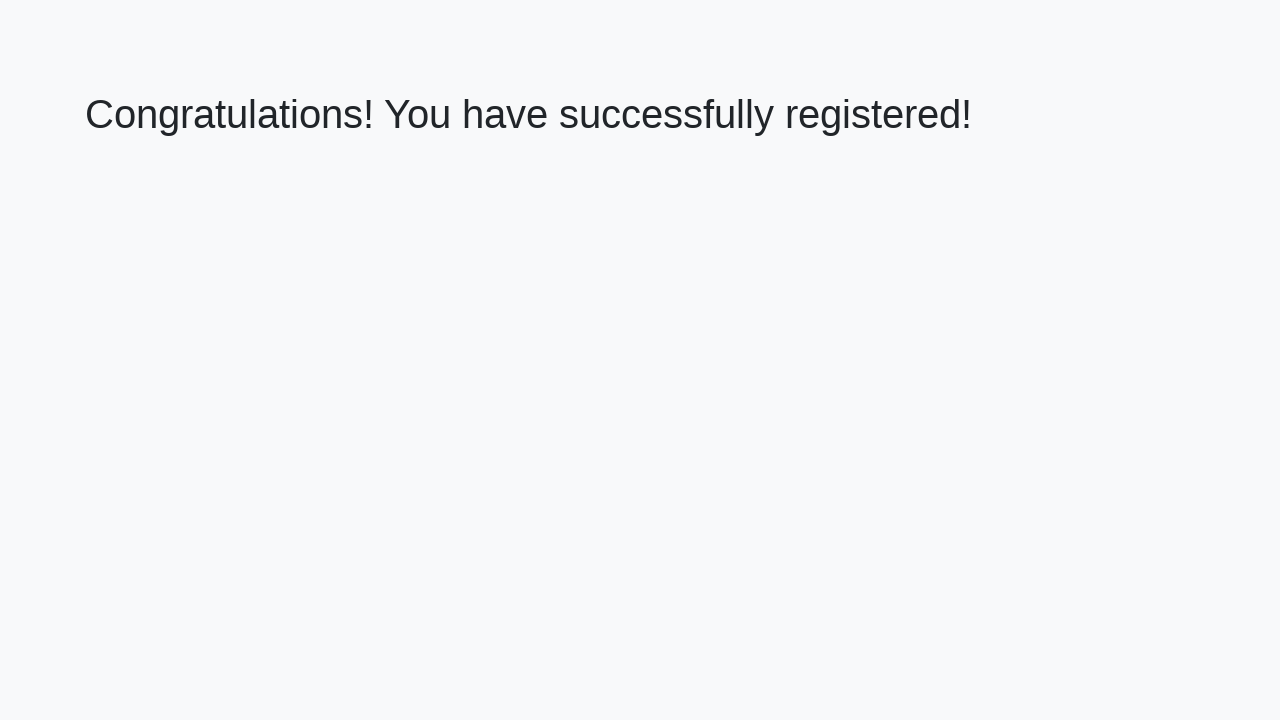

Retrieved success message text content
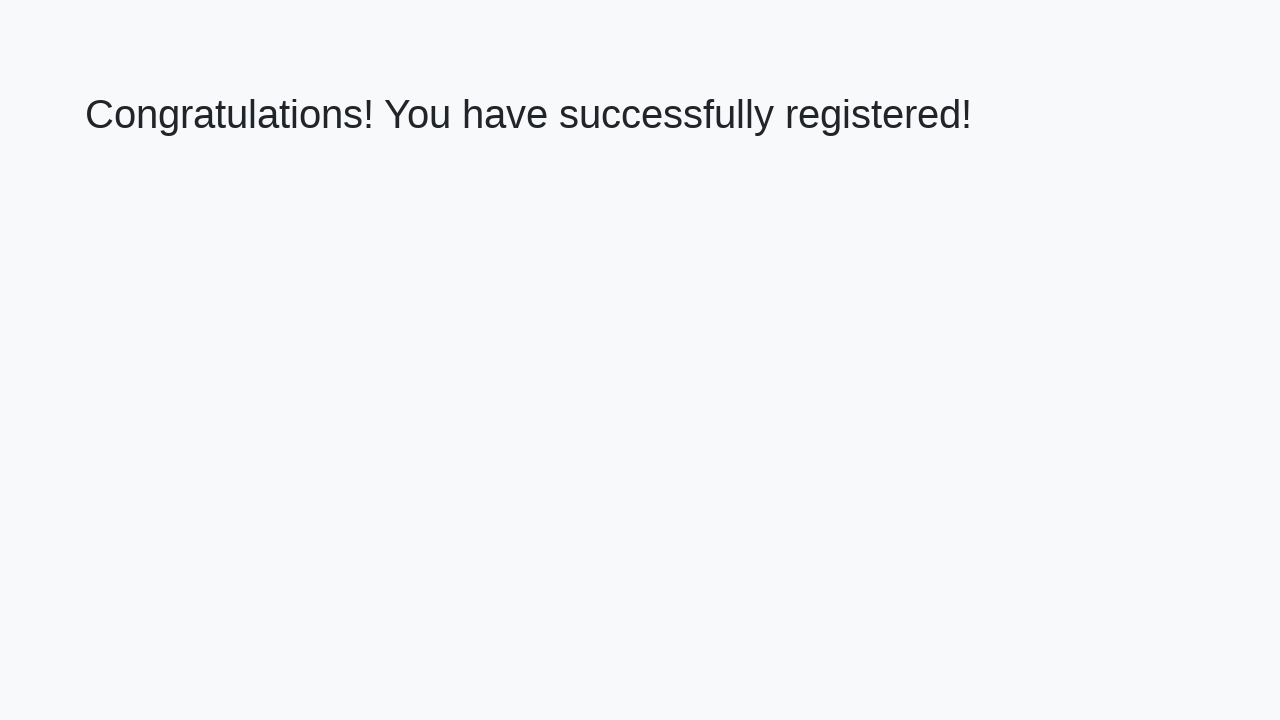

Verified successful registration message
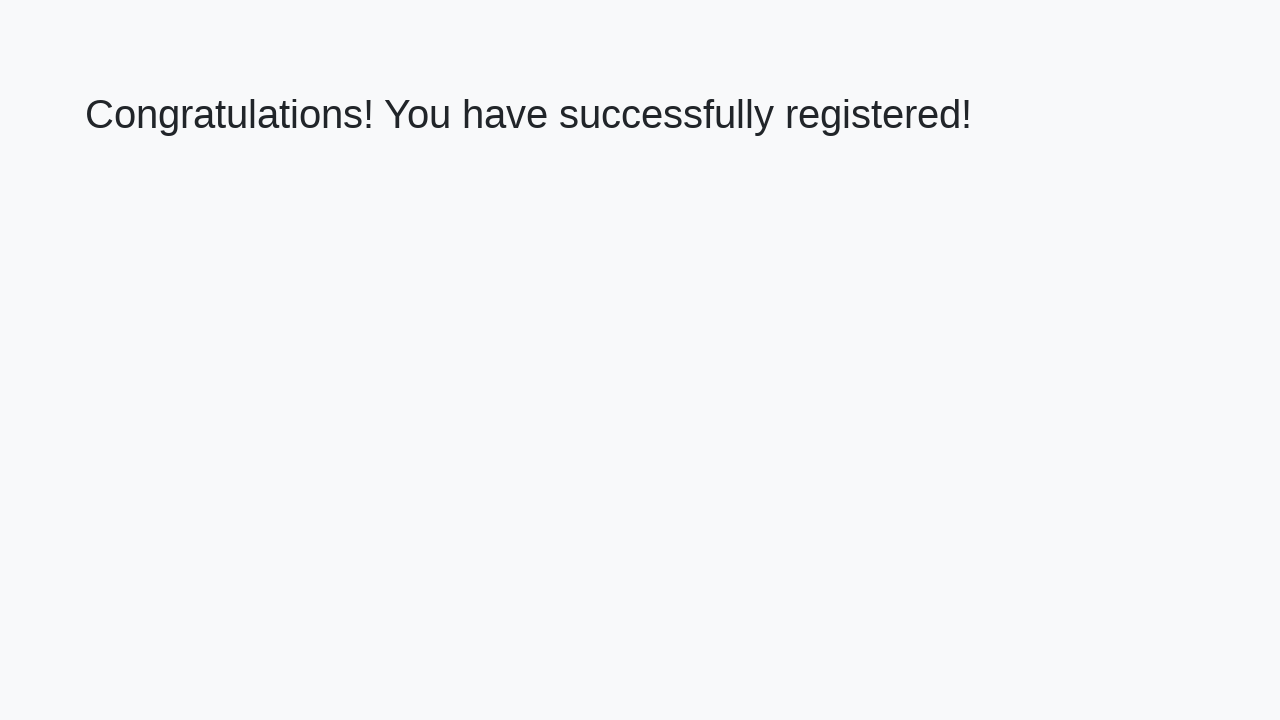

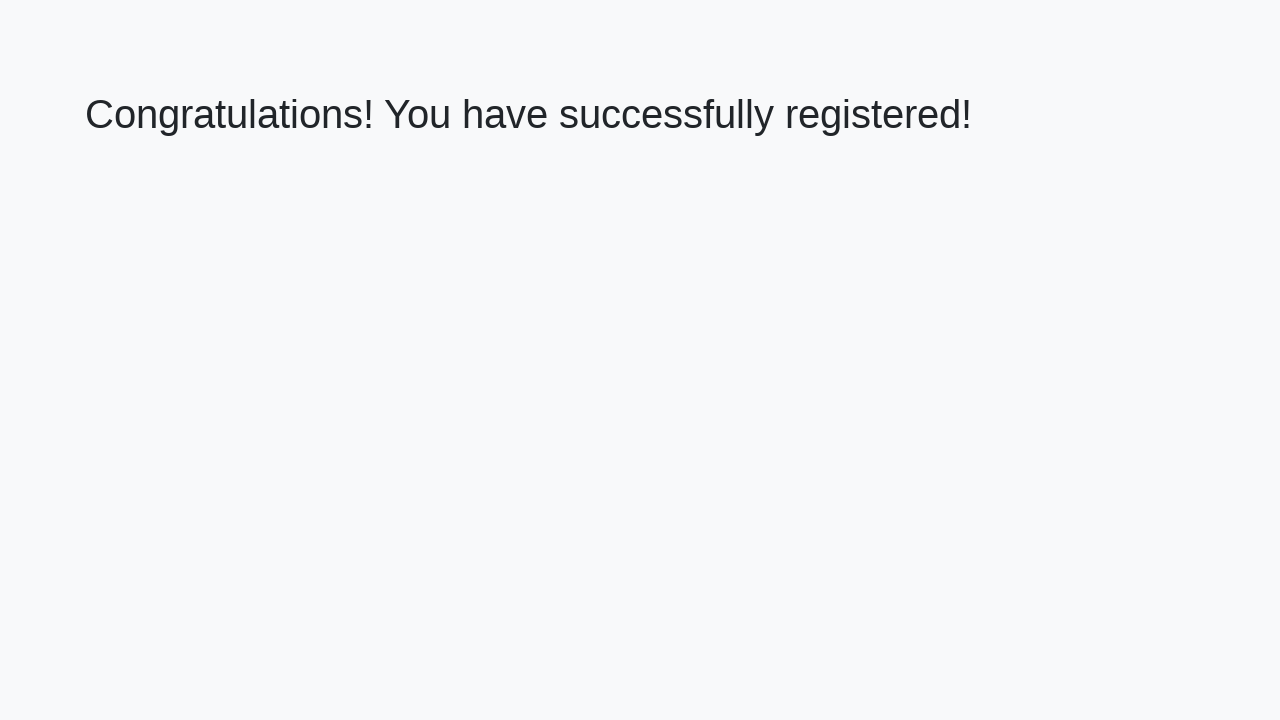